Tests Google Forms autofill functionality by selecting options, filling text fields, and navigating through form pages

Starting URL: https://docs.google.com/forms/d/1cbI5dMRs0-t_IwNzPm6T3lAG_nPgsnJZEA-FEYVARxg/

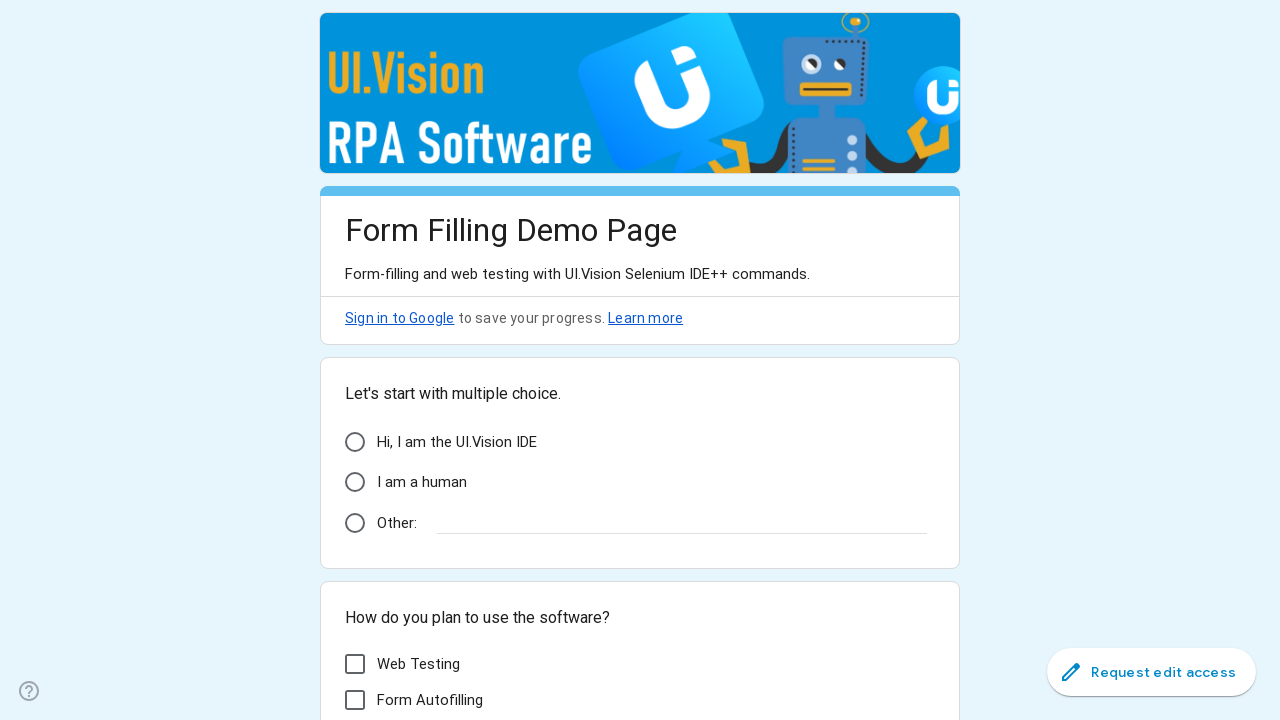

Clicked on 'UI.Vision IDE' option at (457, 442) on xpath=//span[contains(text(),'UI.Vision IDE')]
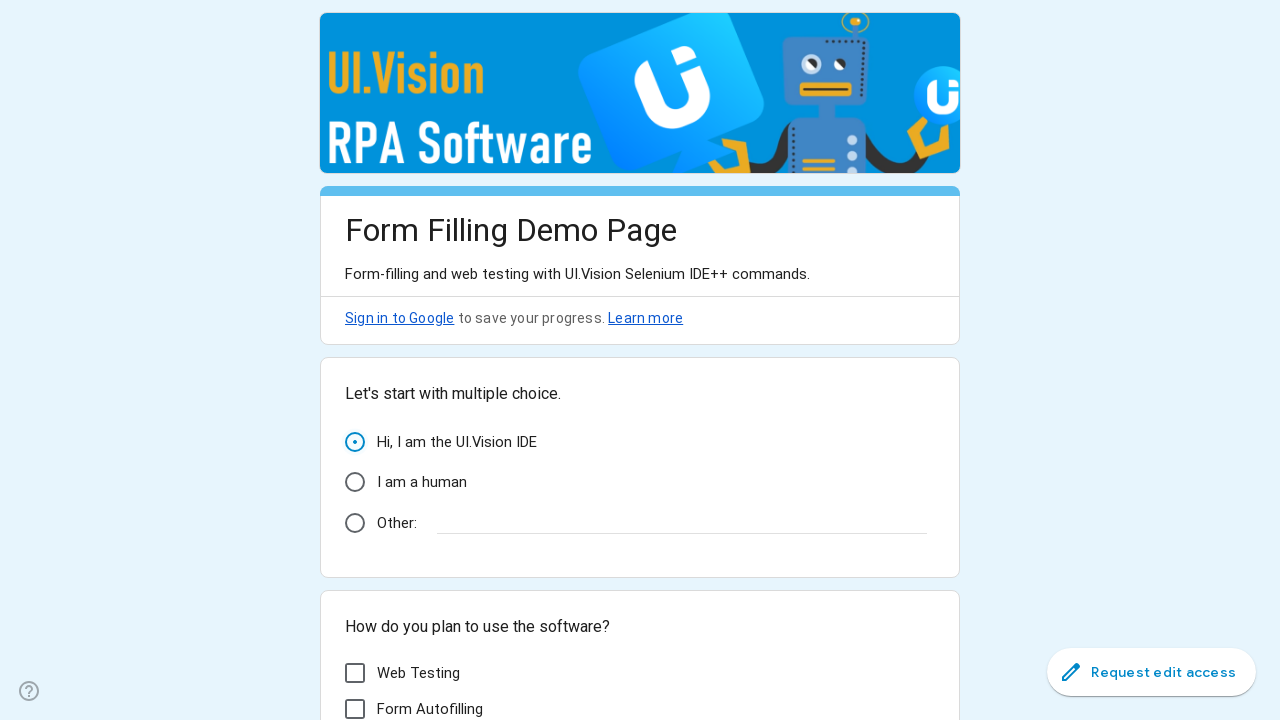

Clicked on 'Web Testing' option at (418, 700) on xpath=//*[text()[contains(.,'Web Testing')]]
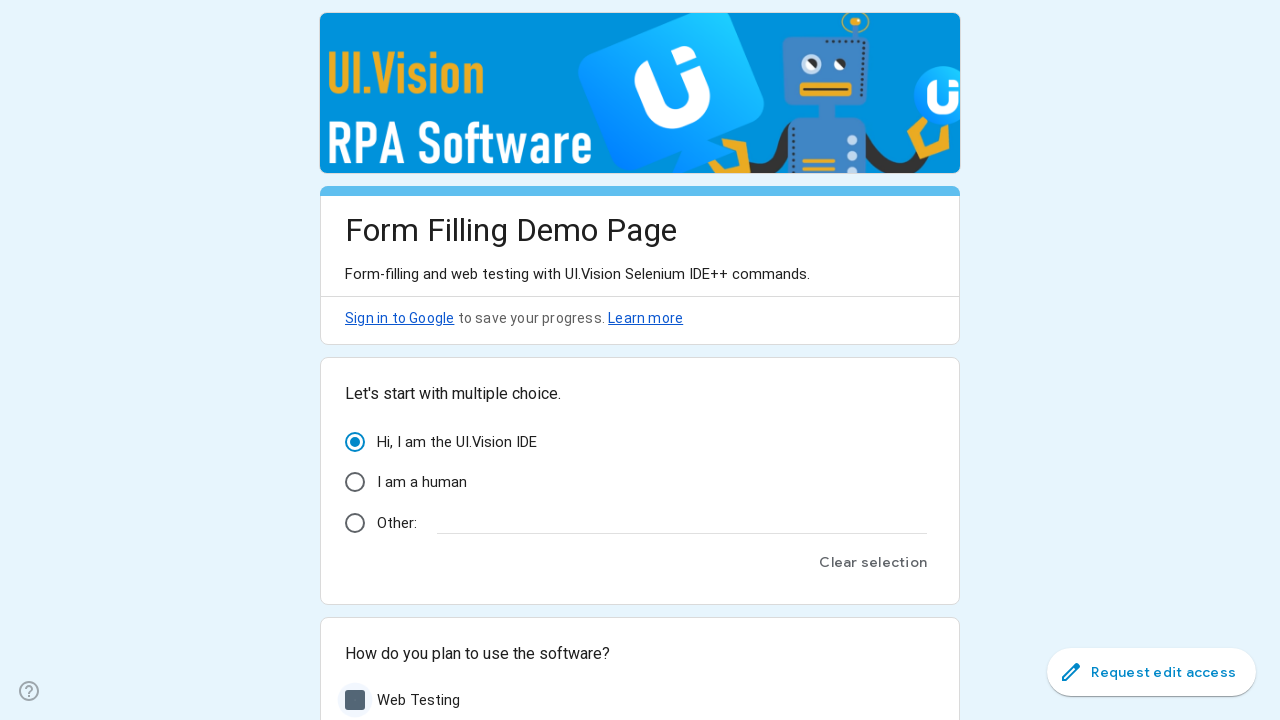

Clicked on 'Form Autofilling' option at (430, 435) on xpath=//span[contains(text(),'Form Autofilling')]
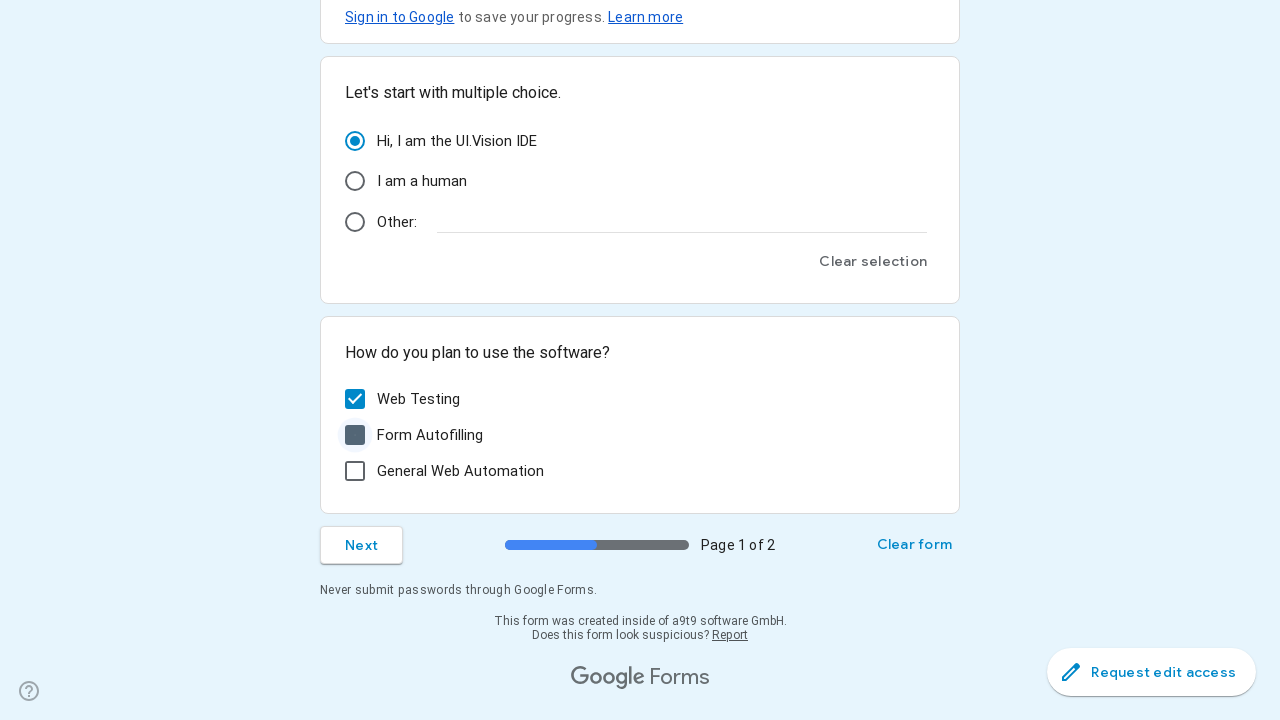

Clicked on 'General Web Automation' option at (460, 471) on xpath=//*[text()[contains(.,'General Web Automation')]]
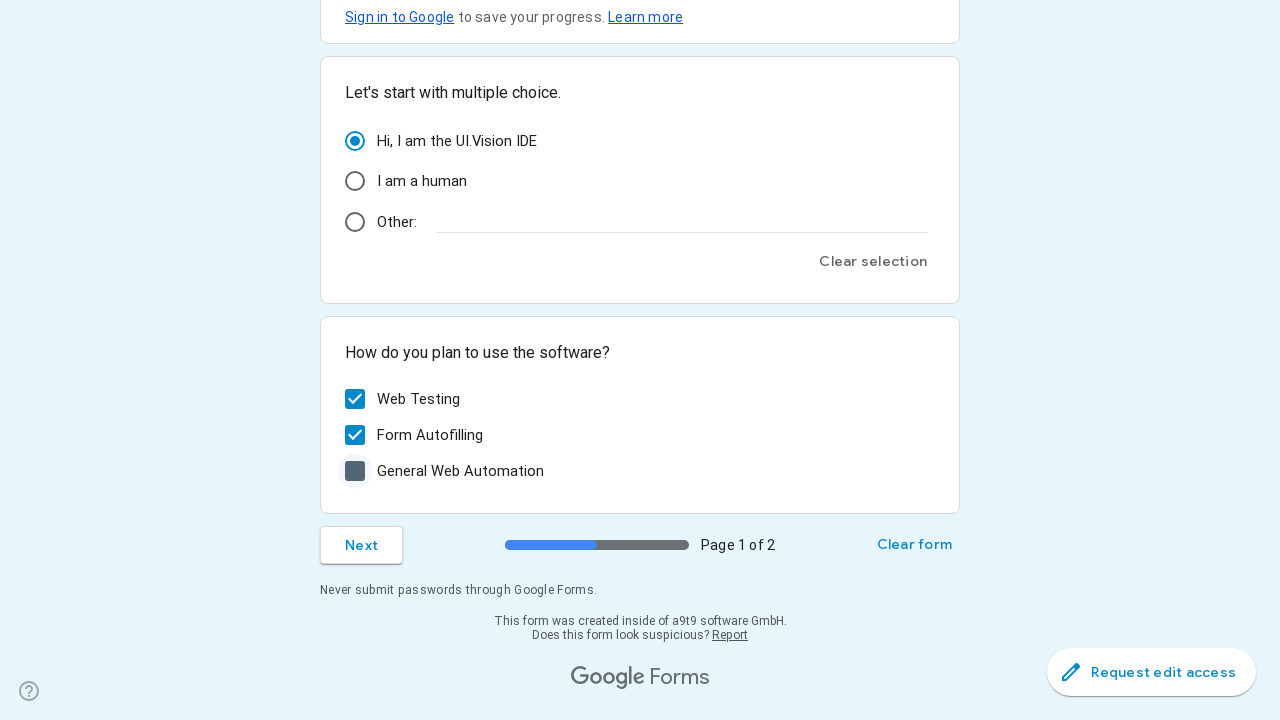

Waited 500ms for form state
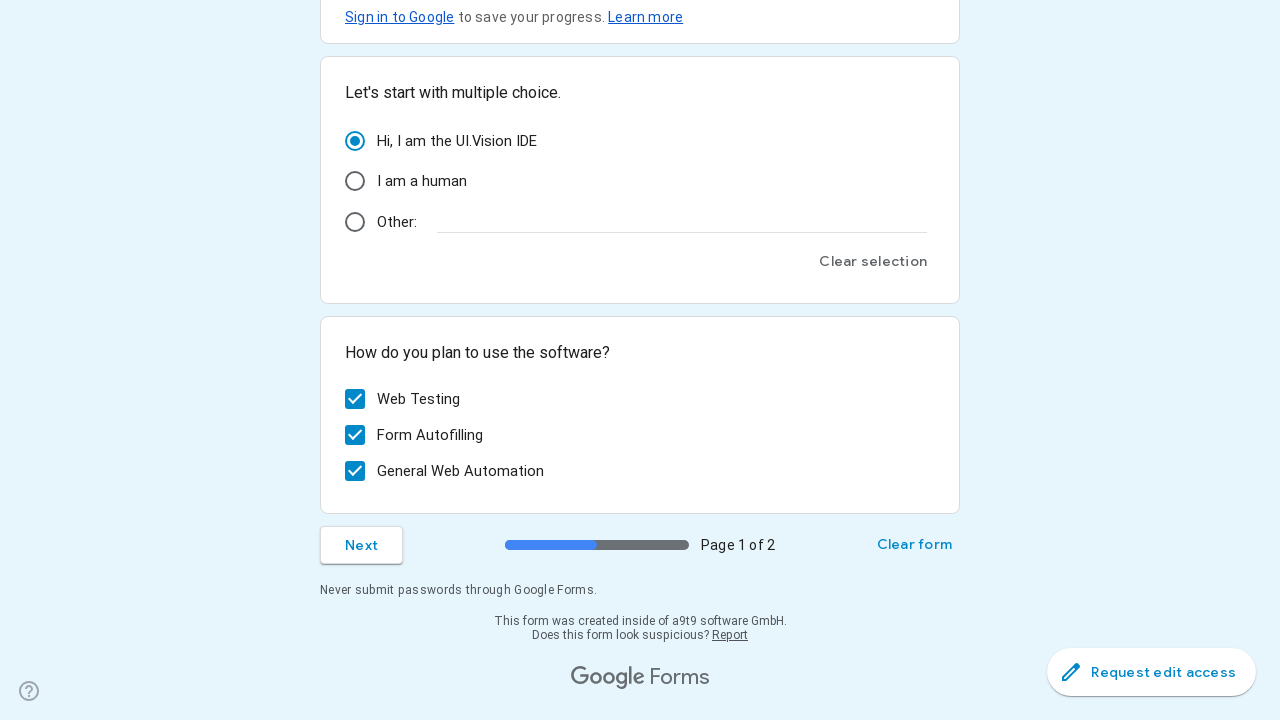

Clicked Next button to navigate to page 2 at (362, 545) on xpath=//*[@id='mG61Hd']/div/div/div[3]/div/div/div/span/span
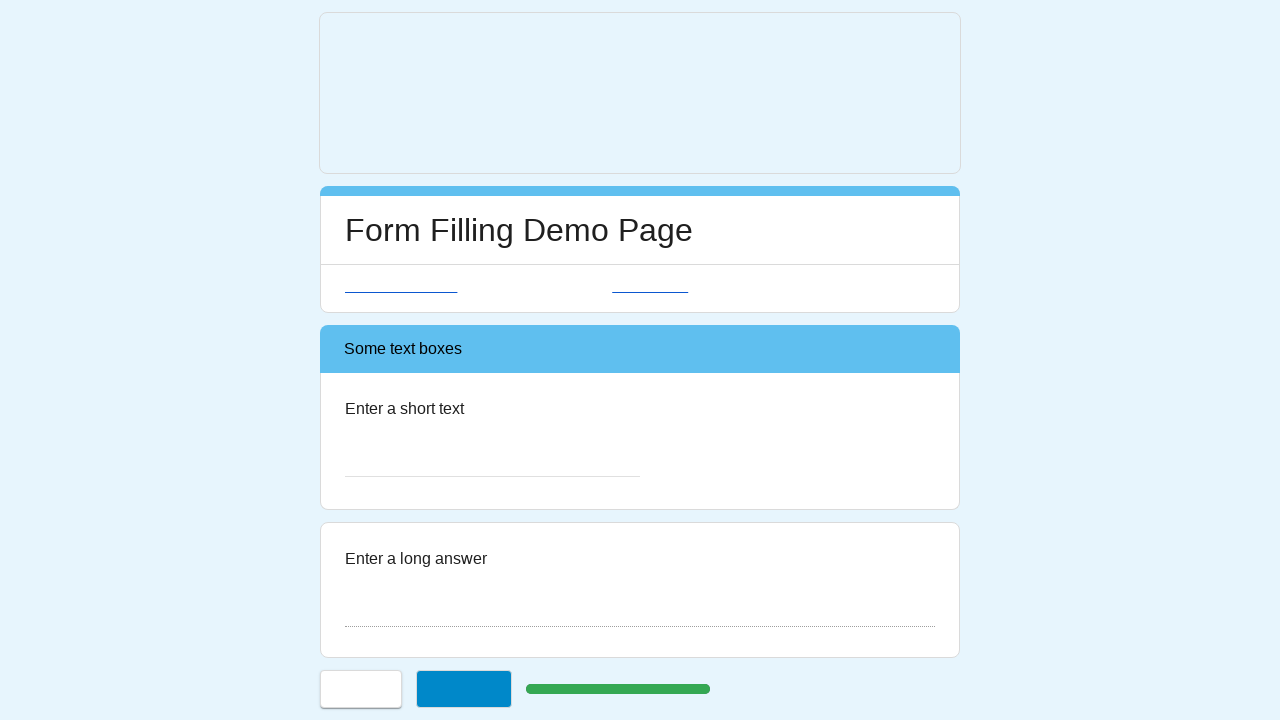

Waited for page 2 to load (networkidle)
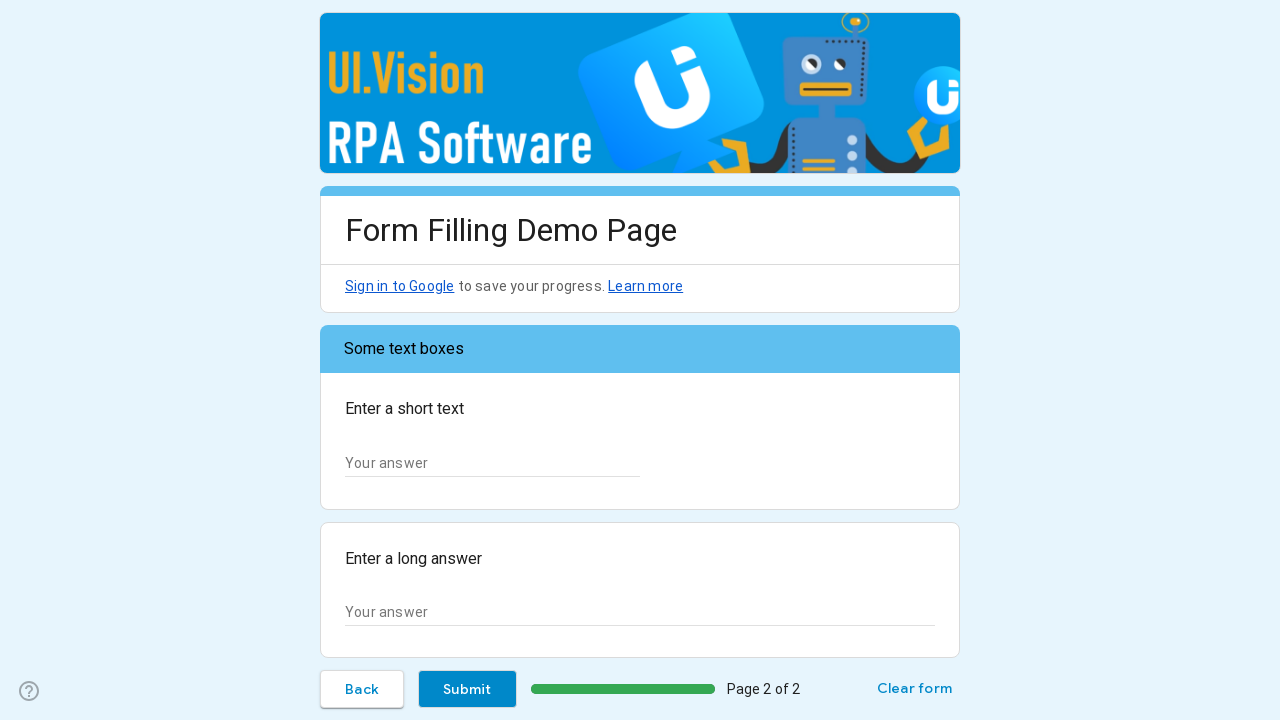

Filled single line text input with test text on xpath=//input[@type='text']
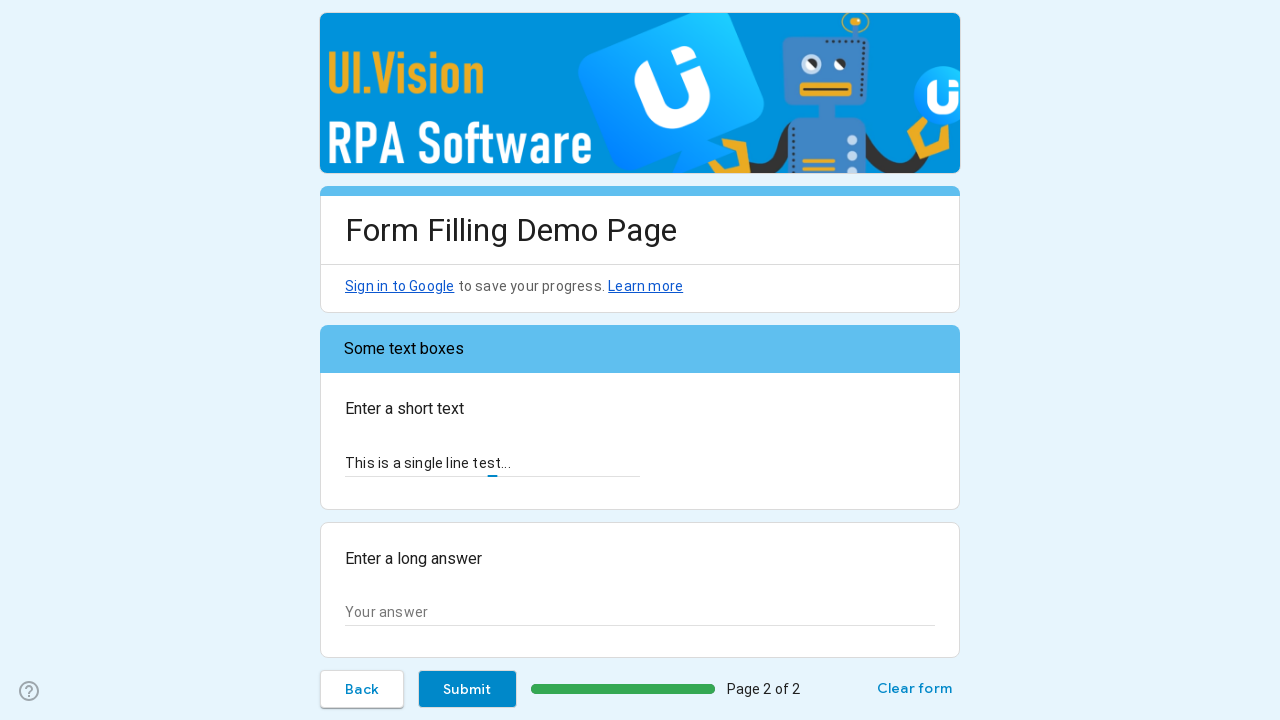

Filled multiline textarea with multi-line test text on xpath=//textarea
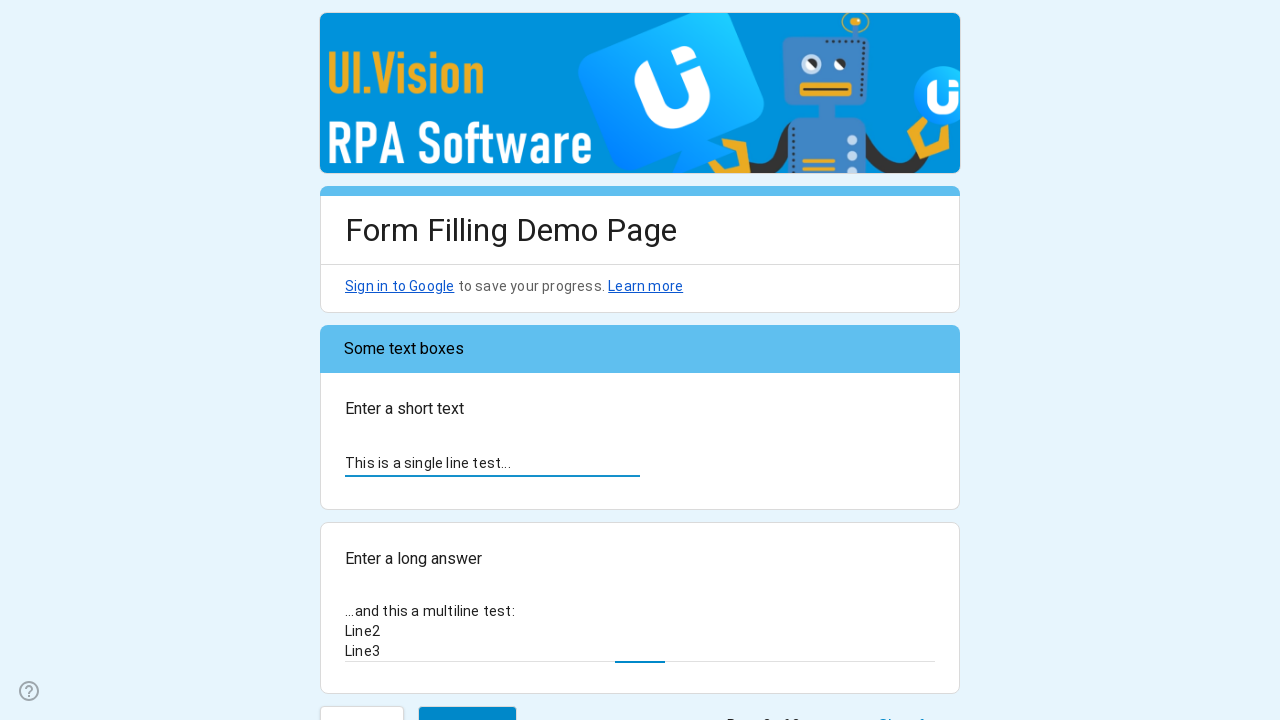

Waited 1000ms for form processing
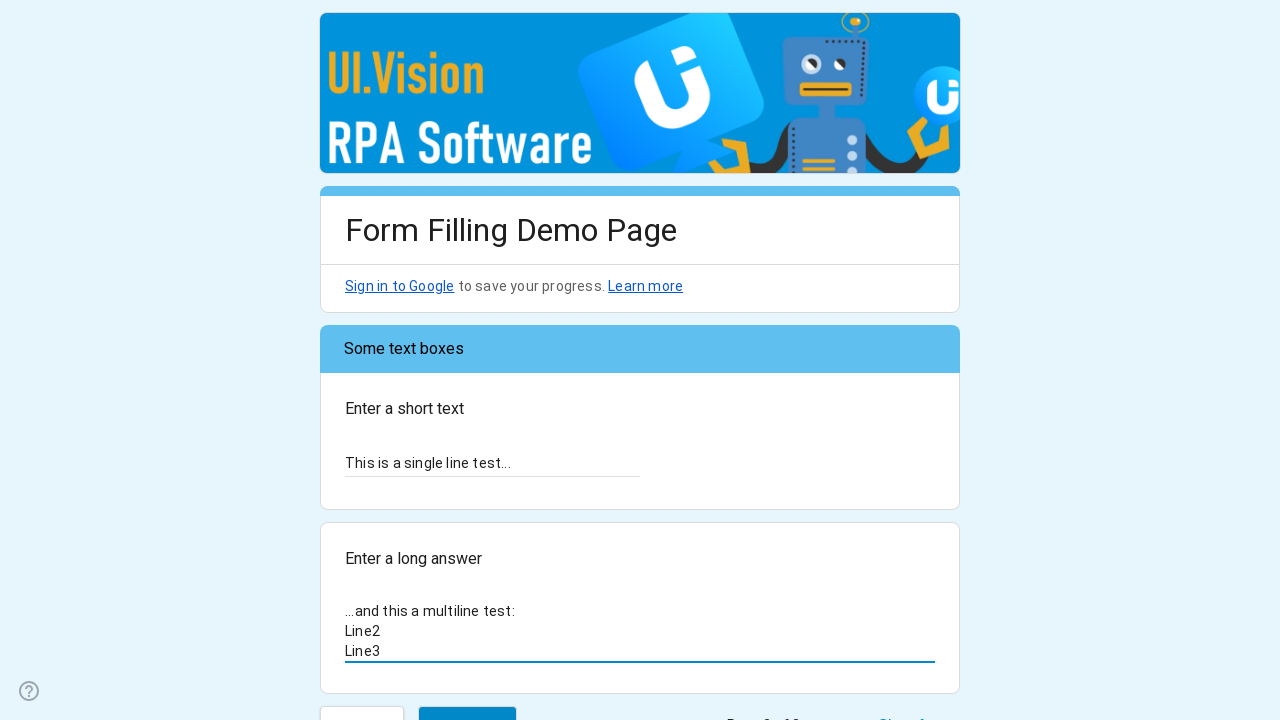

Clicked Next button to navigate to page 3 at (467, 702) on xpath=//*[@id='mG61Hd']/div/div/div[3]/div[1]/div[1]/div[2]/span/span
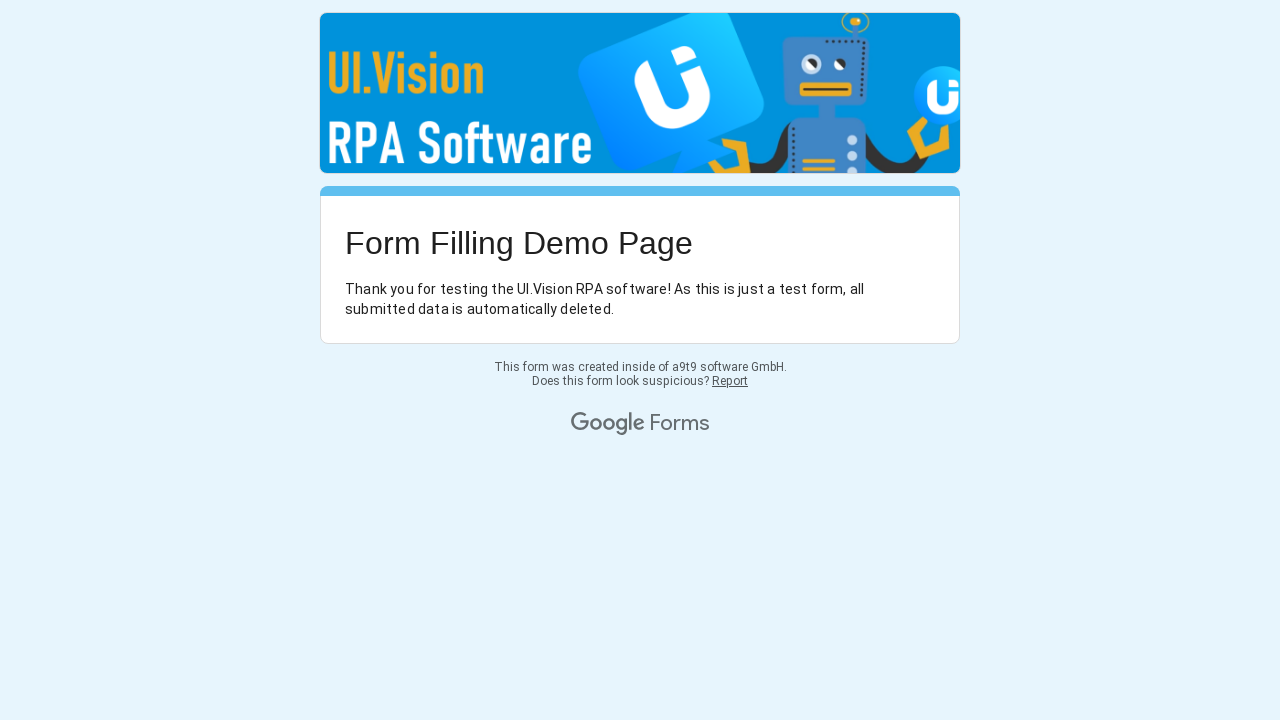

Waited for page 3 to load (networkidle)
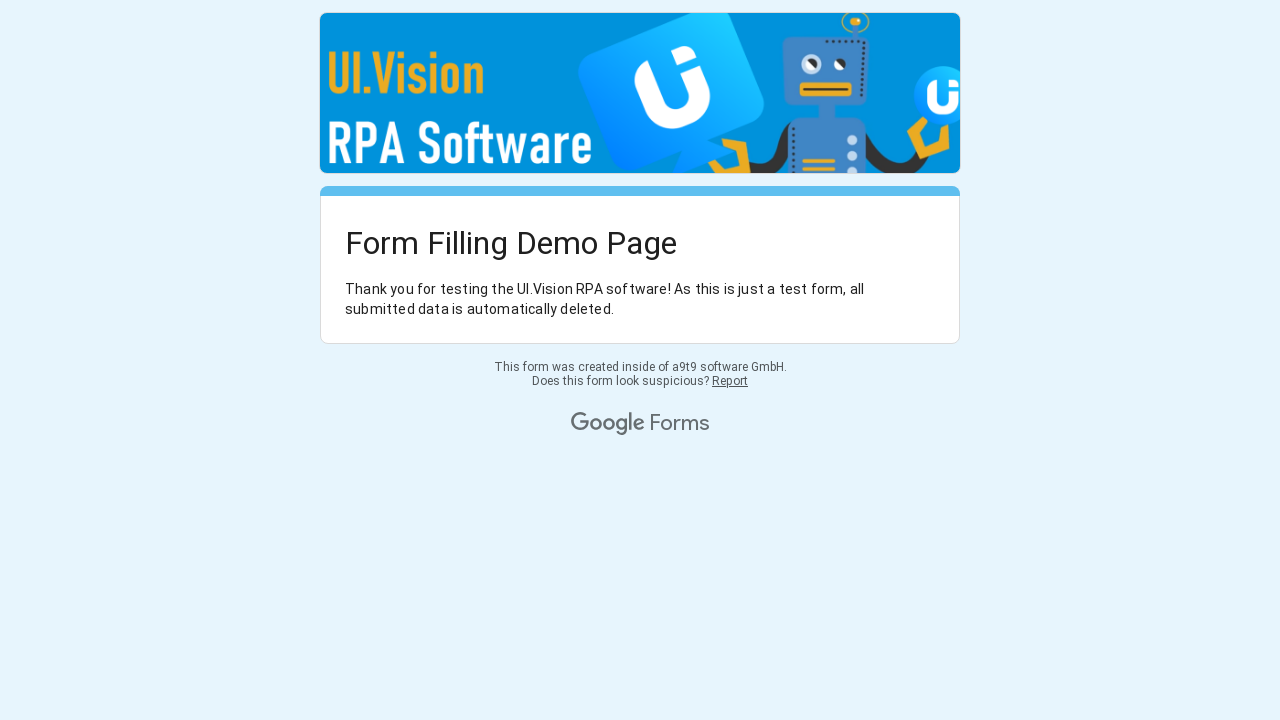

Navigated to form filling tutorial page
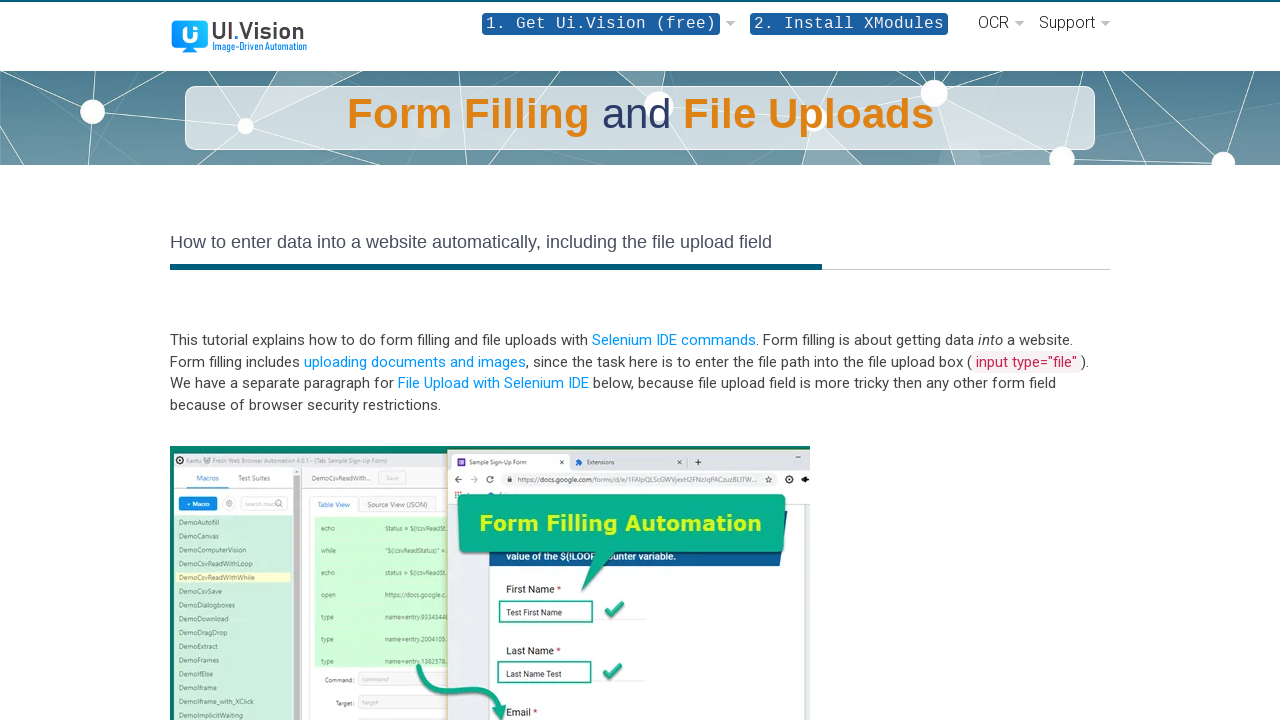

Verified page title contains 'Form Filling'
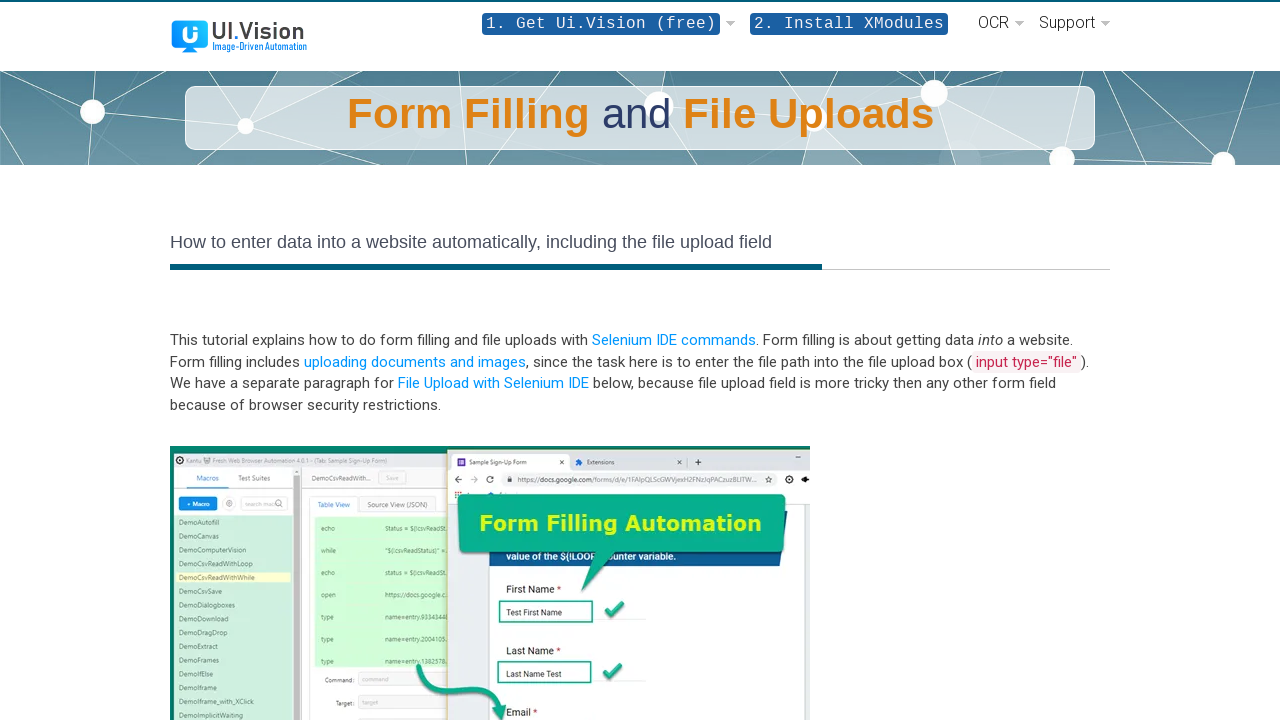

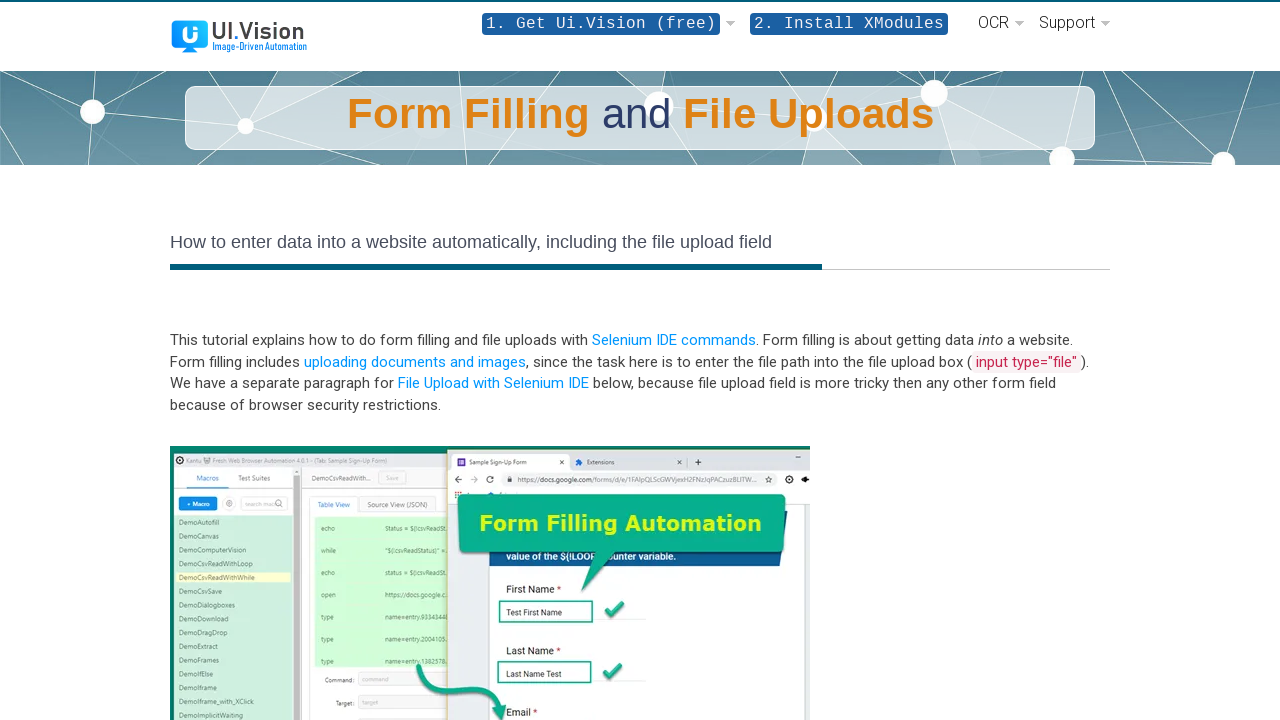